Navigates to Tata CLiQ e-commerce website and verifies the page loads by checking the page title and URL

Starting URL: https://www.tatacliq.com/

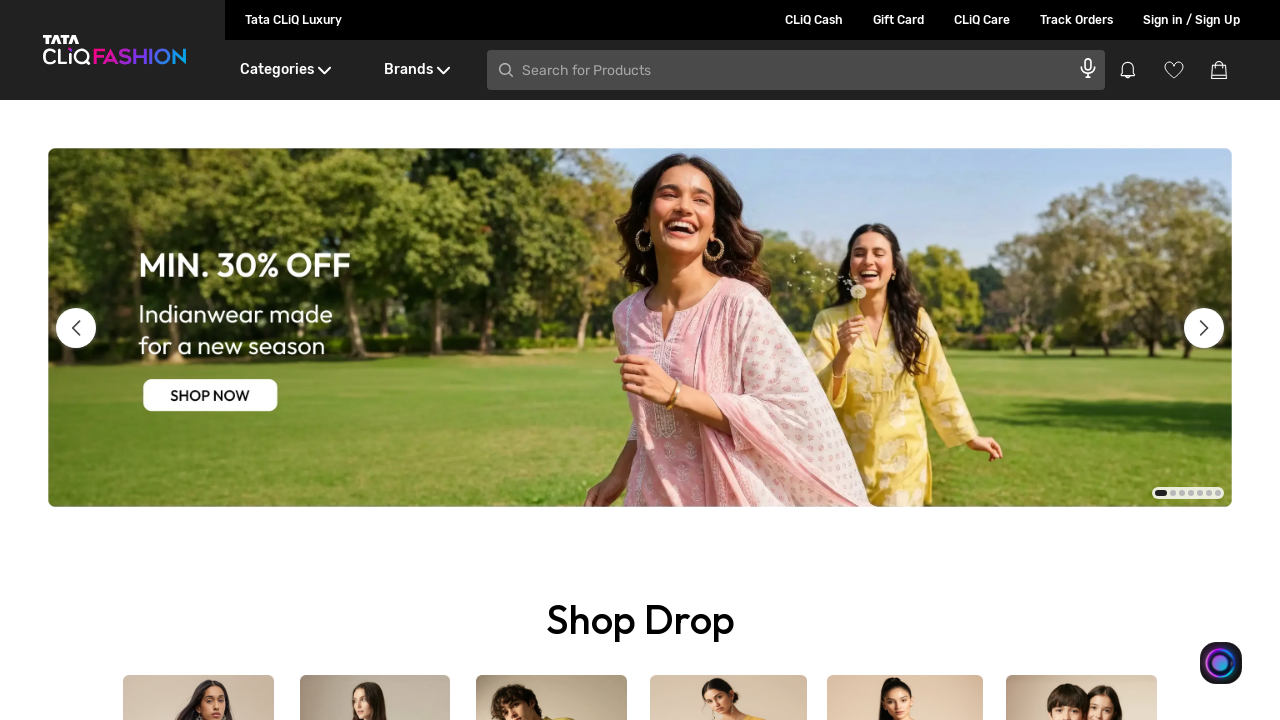

Waited for page to load - domcontentloaded state reached
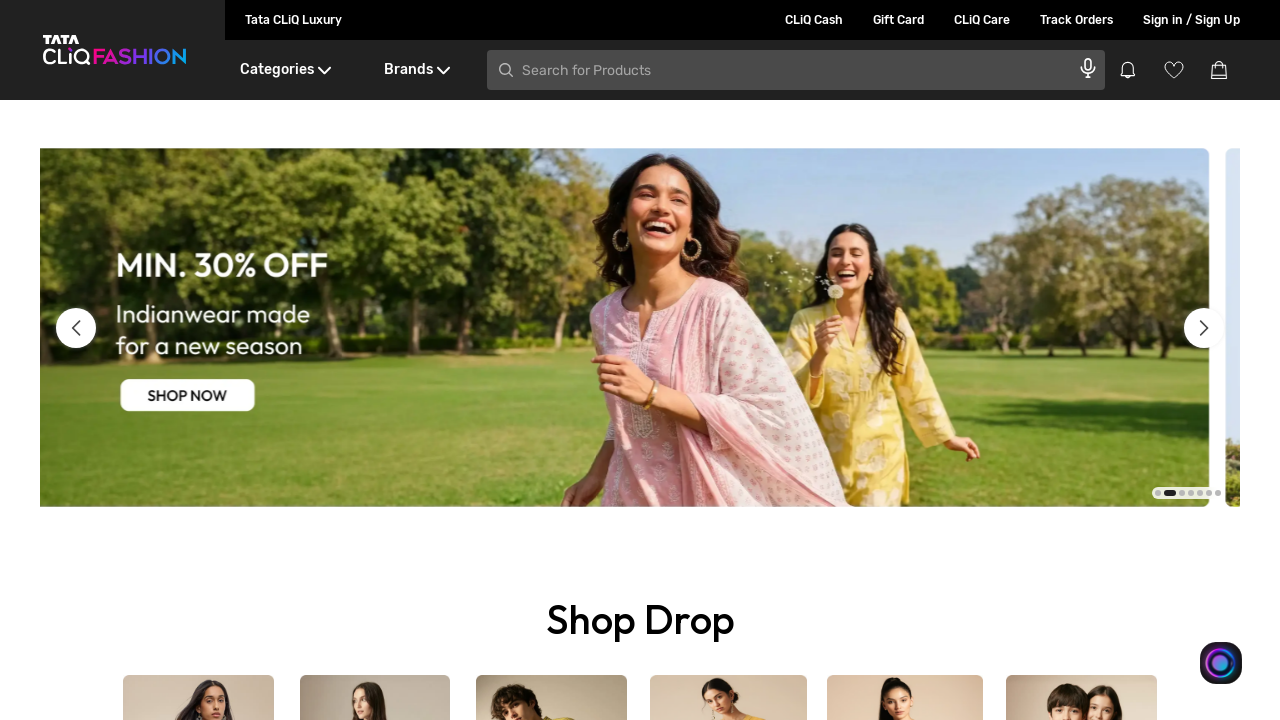

Retrieved page title: Online Fashion & Lifestyle Shopping for Women, Men & Kids in India - Tata CLiQ
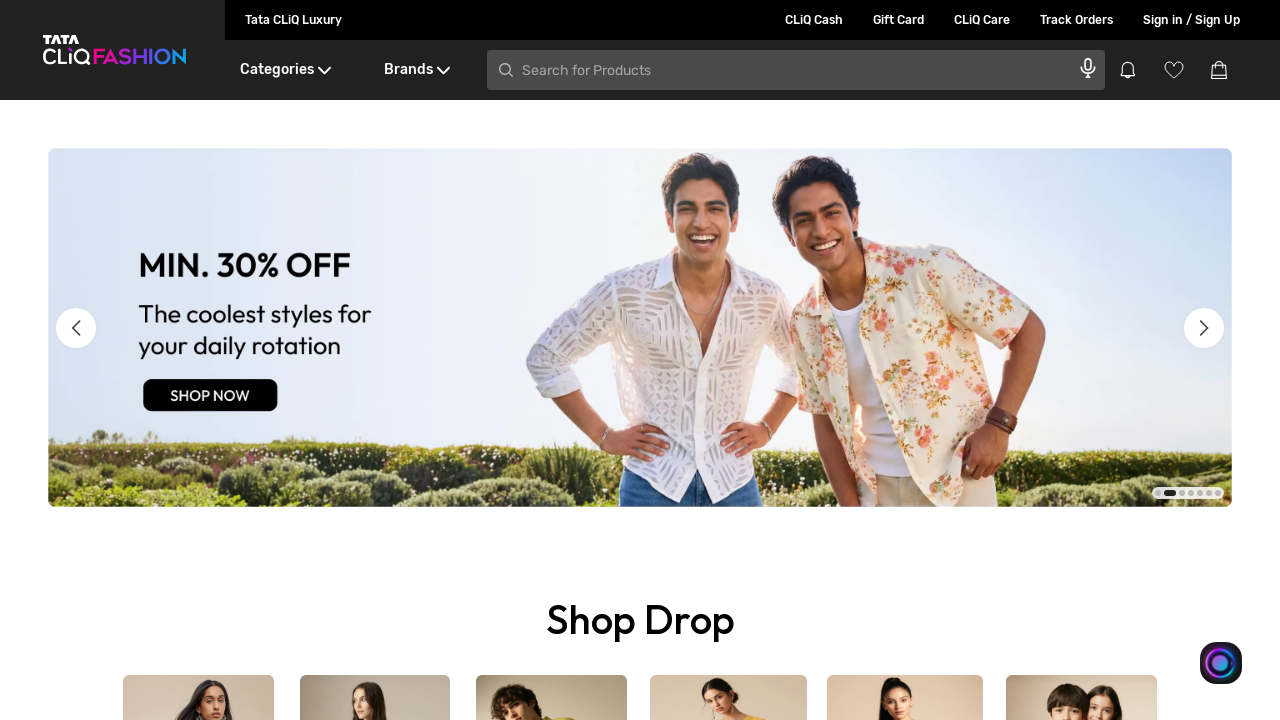

Retrieved current URL: https://www.tatacliq.com/
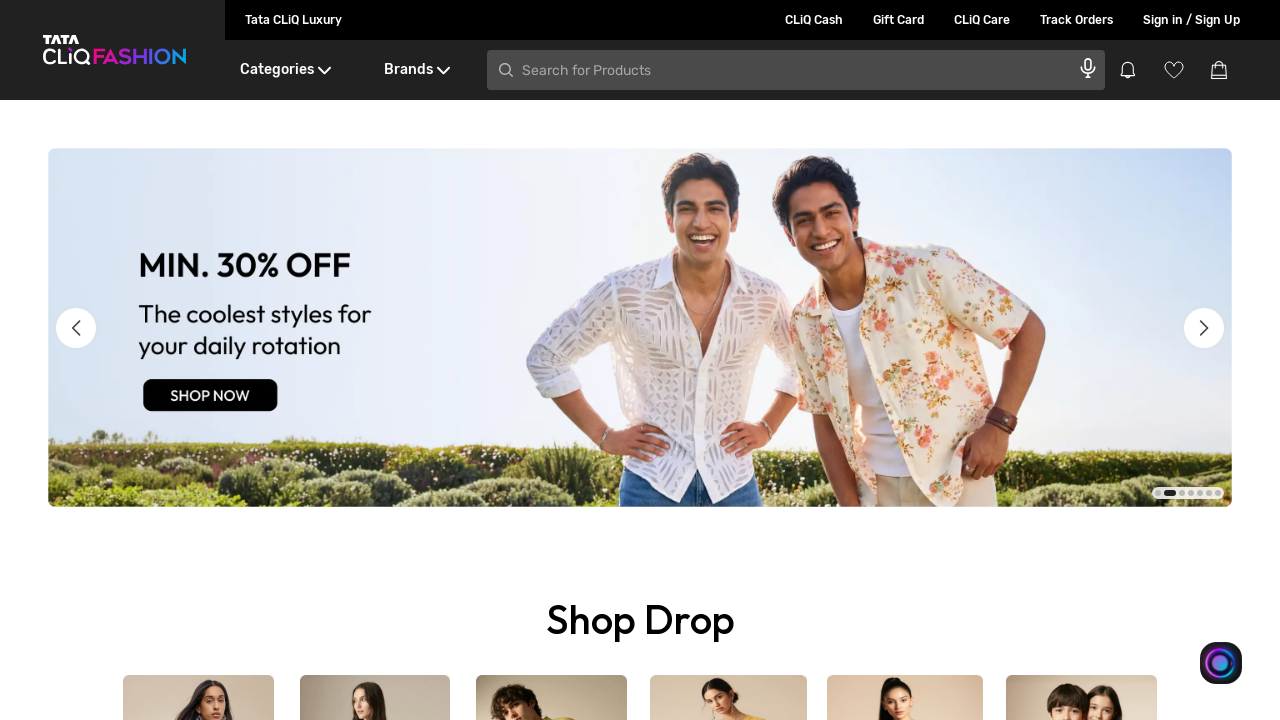

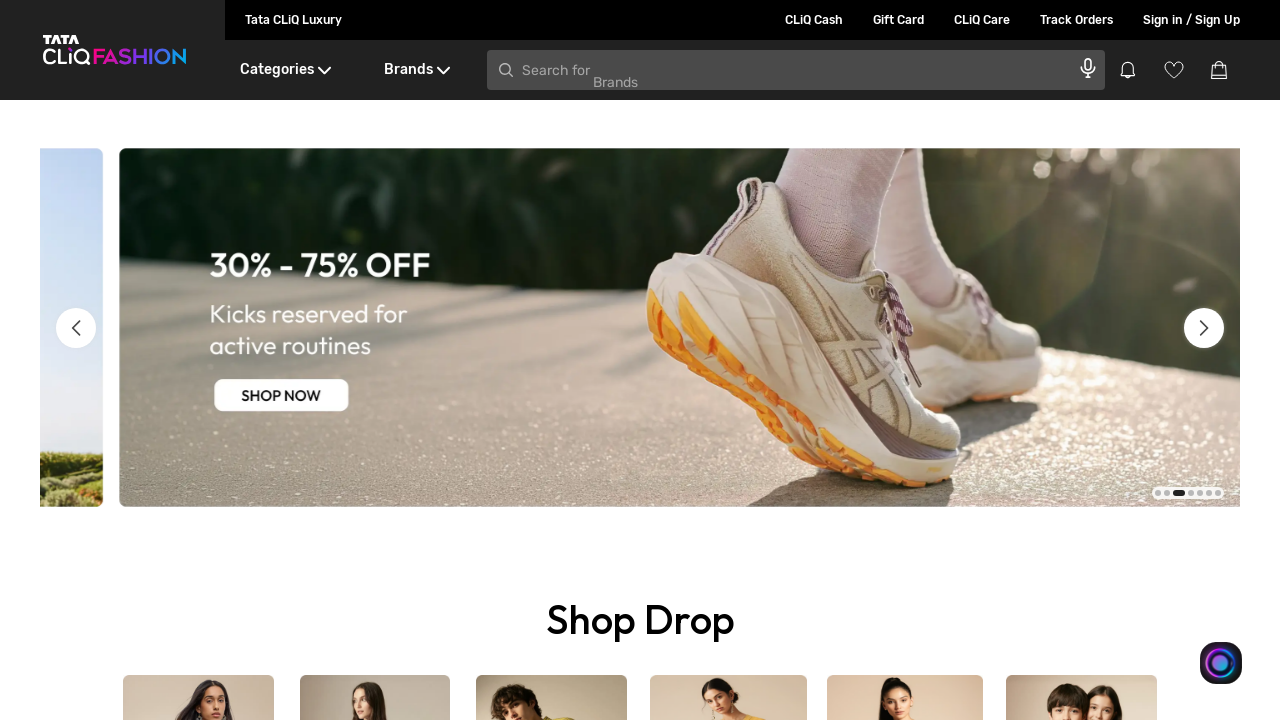